Tests drag and drop functionality on jQuery UI demo page by dragging an element and dropping it onto a target area

Starting URL: https://jqueryui.com/

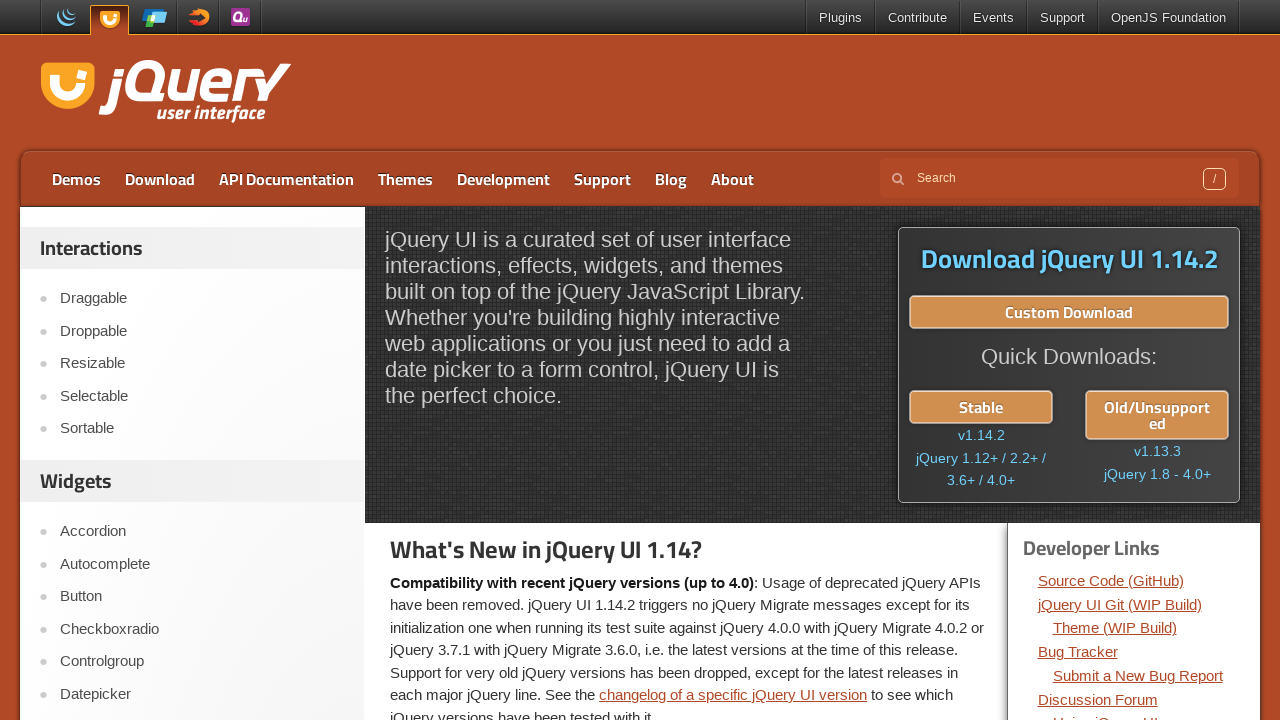

Clicked on Droppable link to navigate to drag and drop demo at (202, 331) on text=Droppable
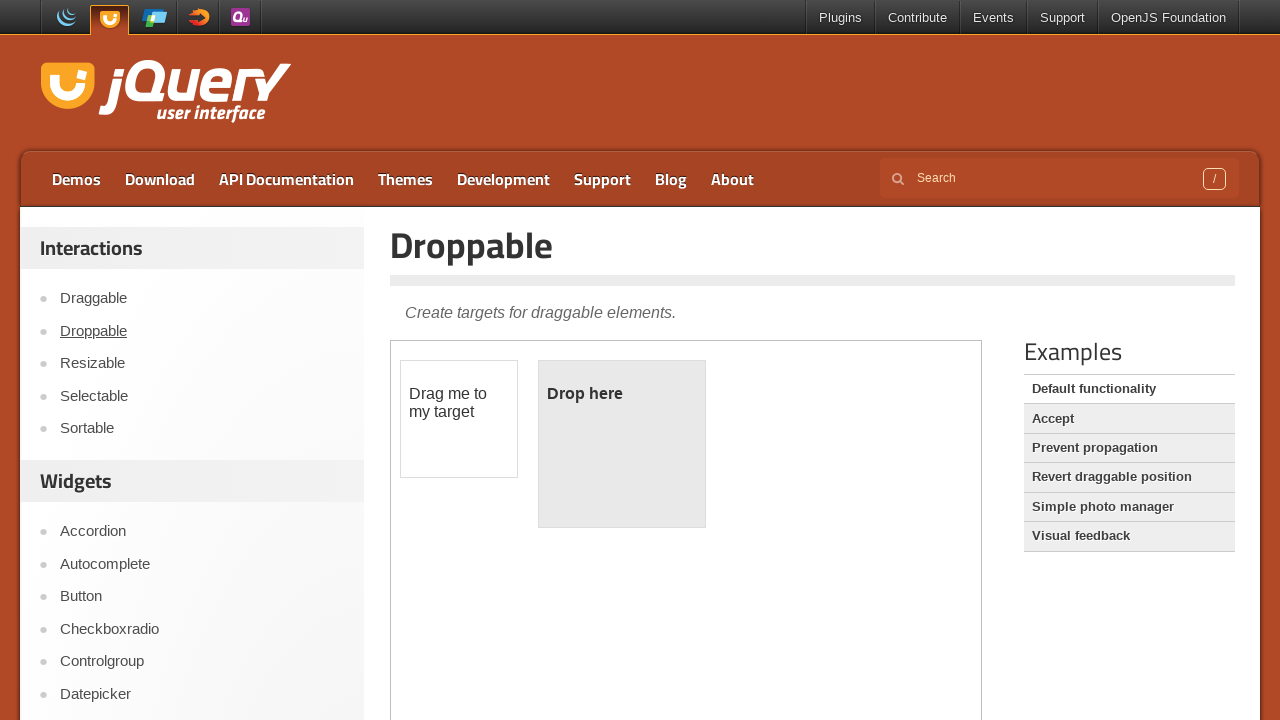

Located iframe containing the drag and drop demo
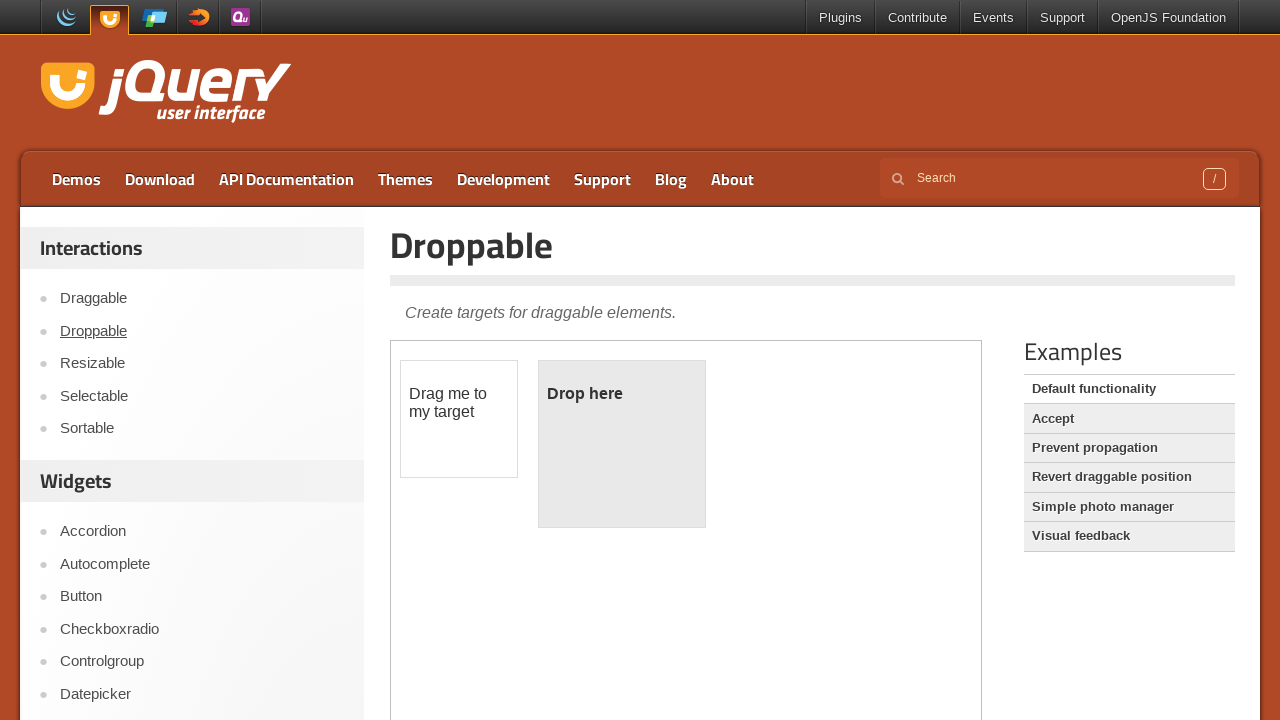

Located draggable element
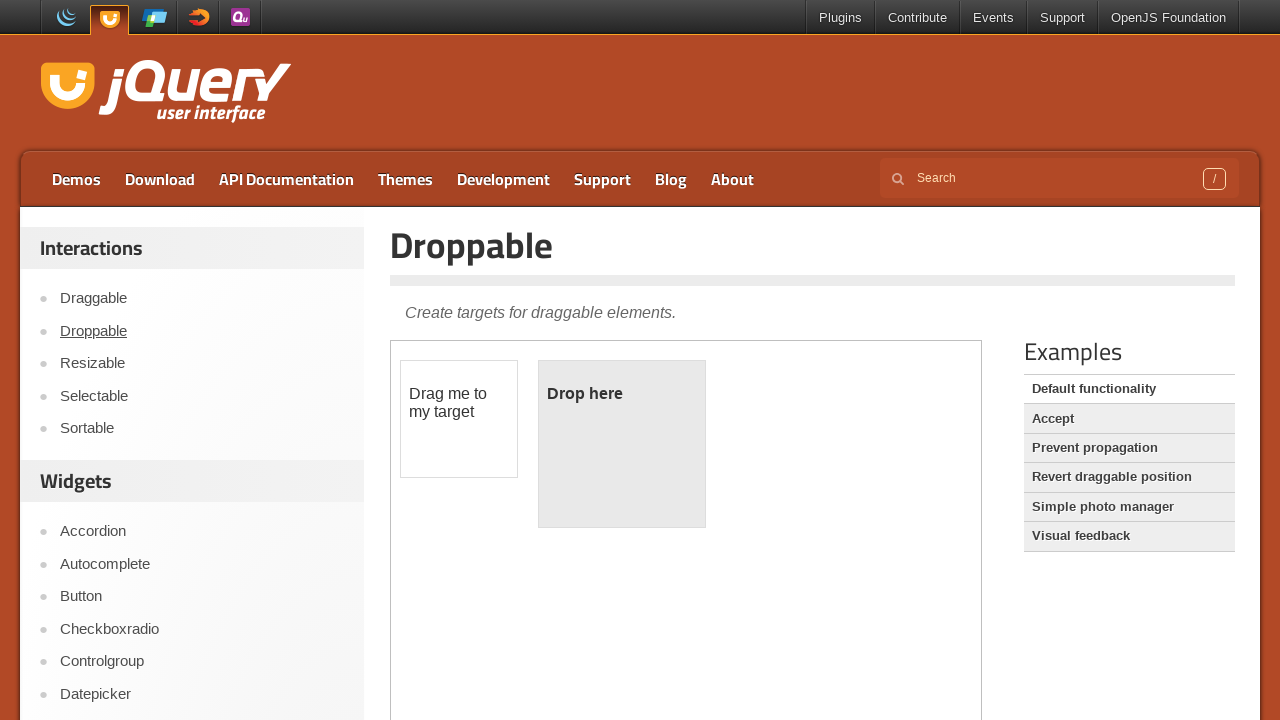

Located droppable target area
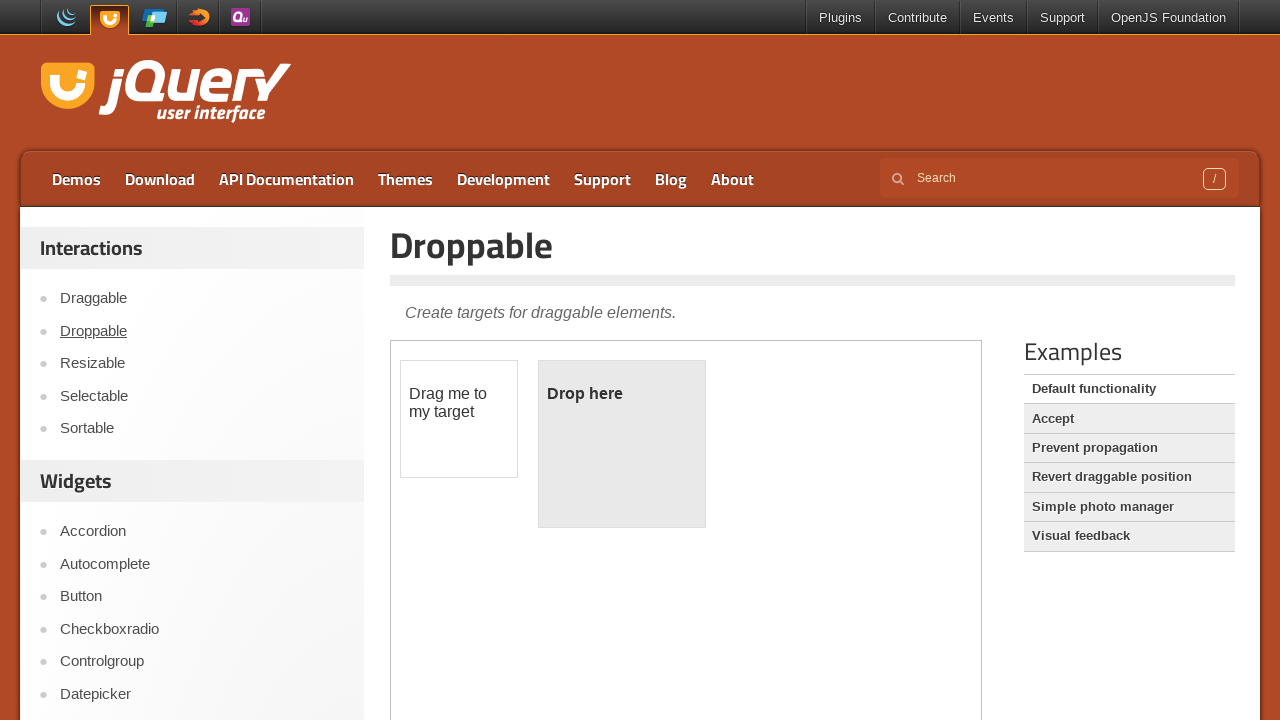

Dragged element onto target droppable area at (622, 444)
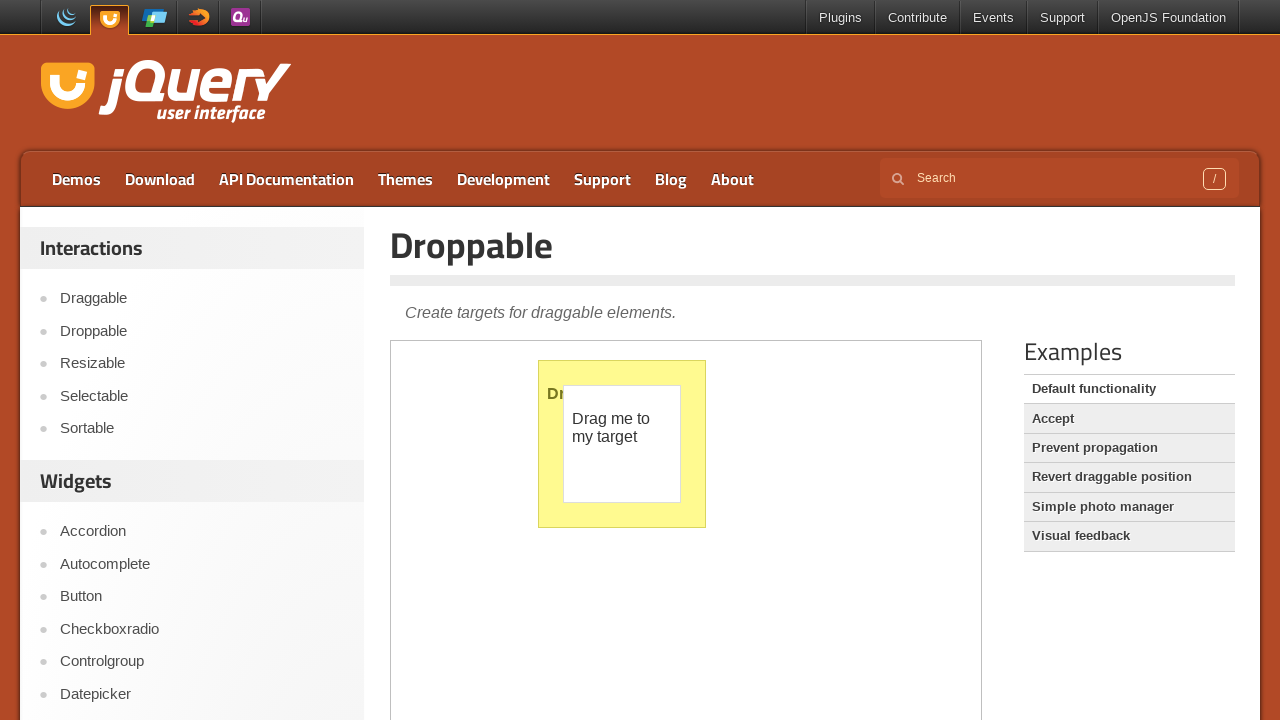

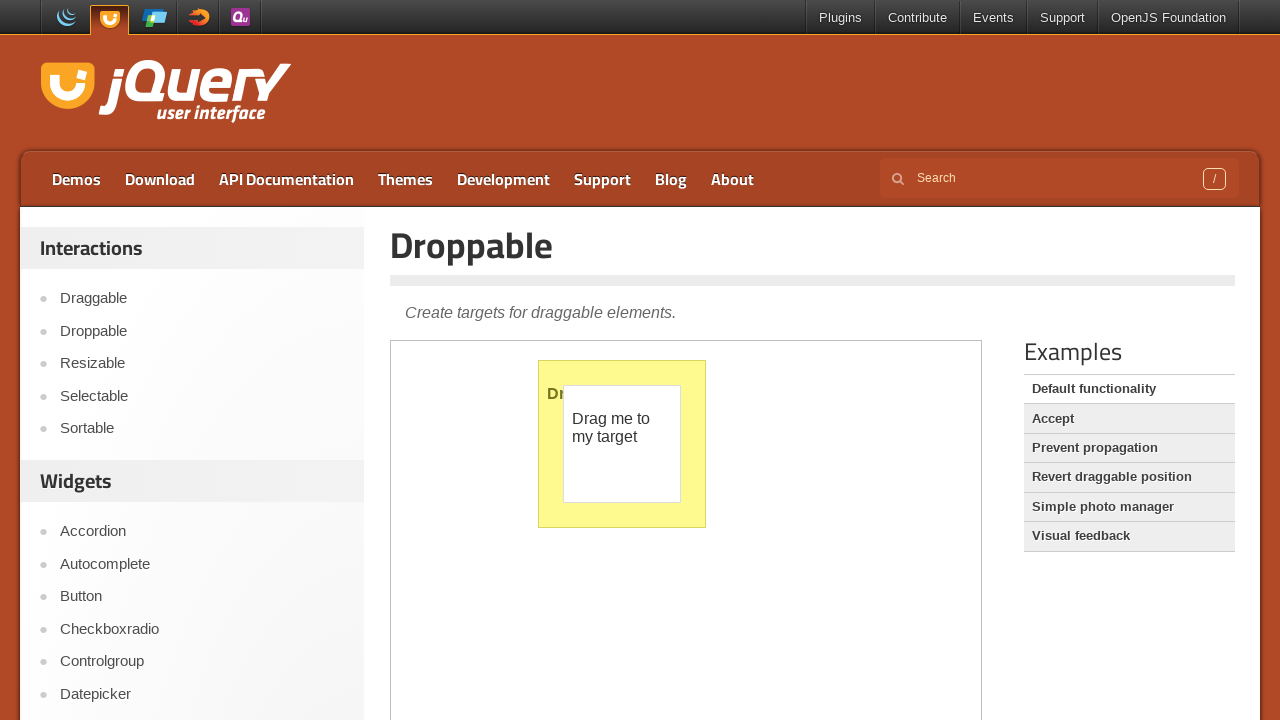